Tests failed login flow with invalid credentials and verifies error message is displayed

Starting URL: https://www.saucedemo.com

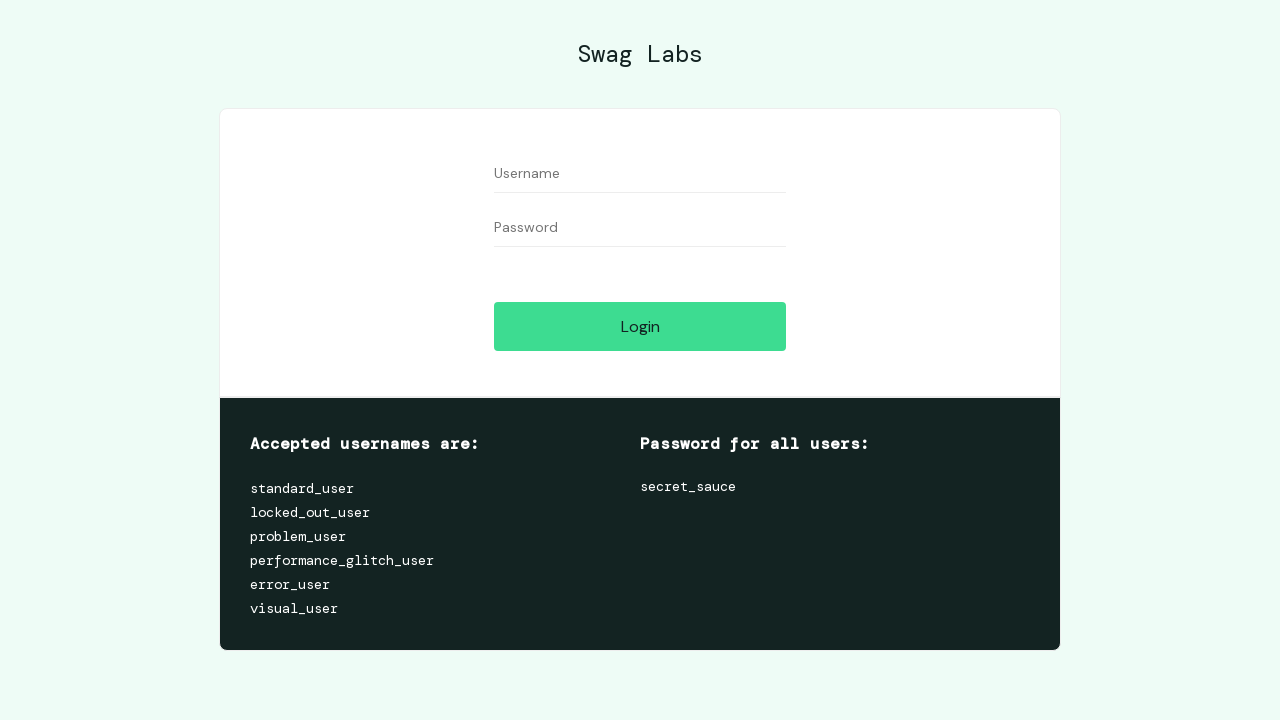

Filled username field with 'bad' on #user-name
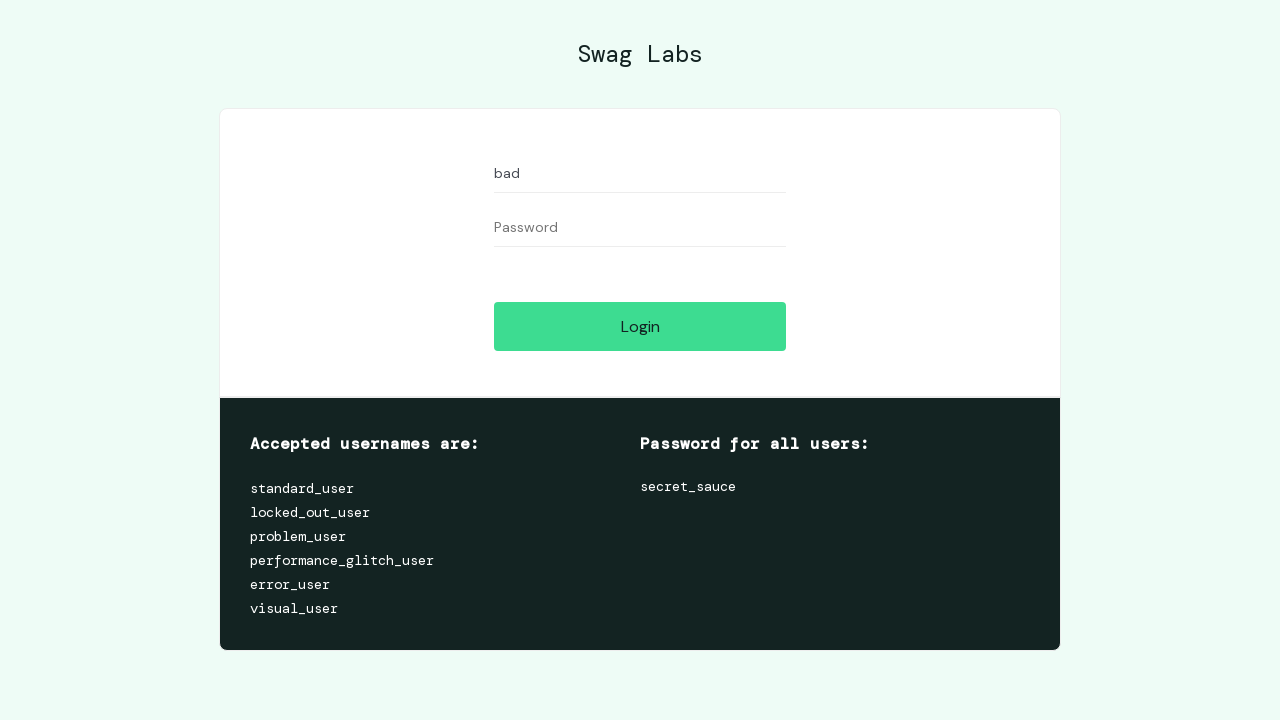

Filled password field with 'bad' on #password
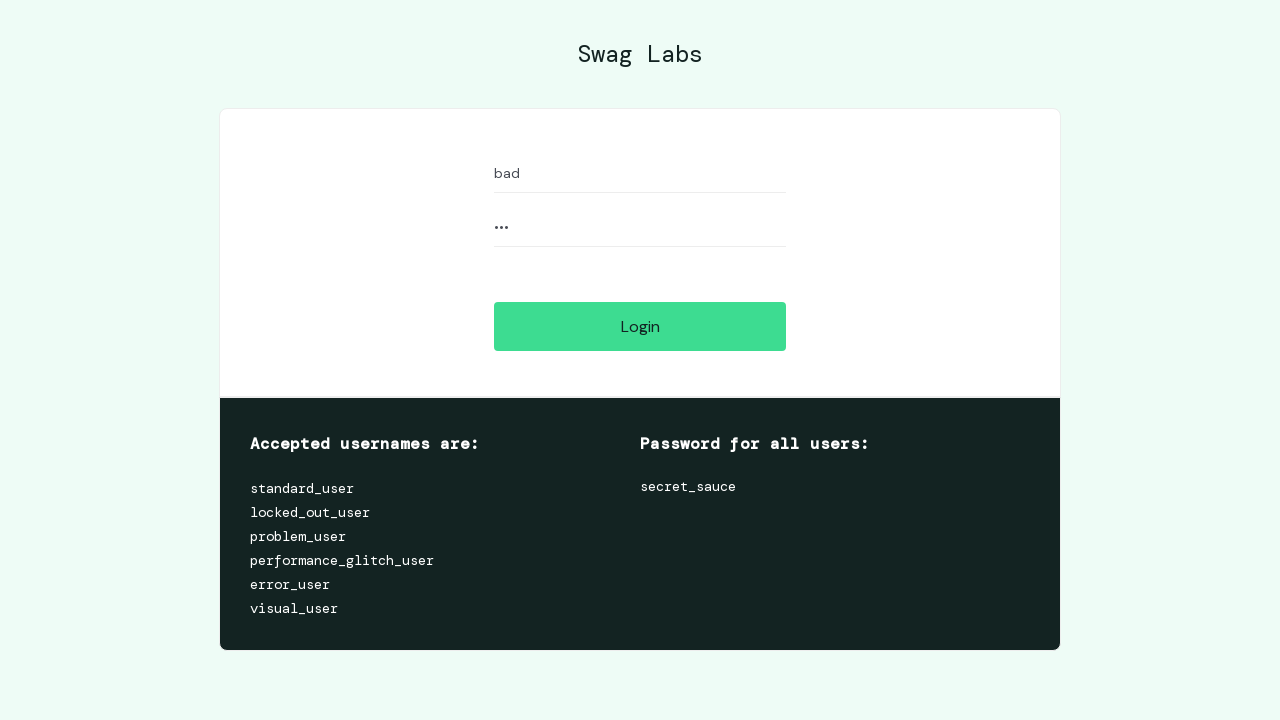

Clicked login button at (640, 326) on #login-button
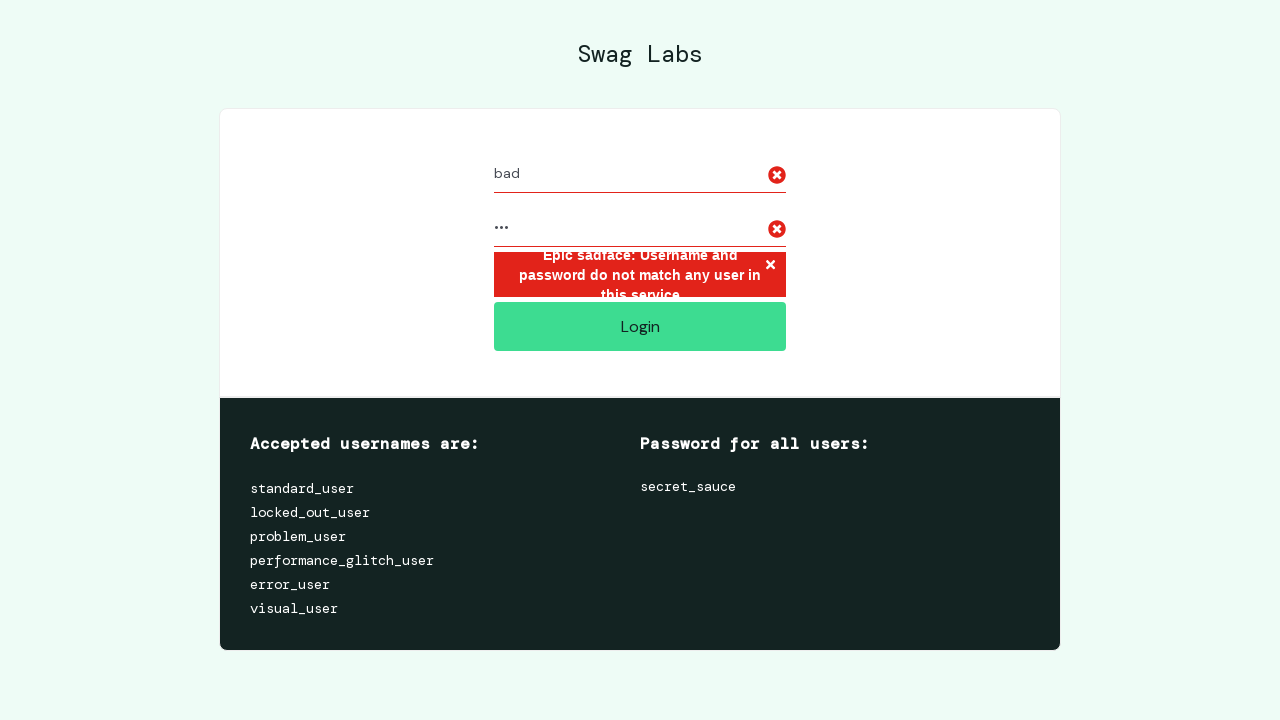

Error message displayed after failed login with invalid credentials
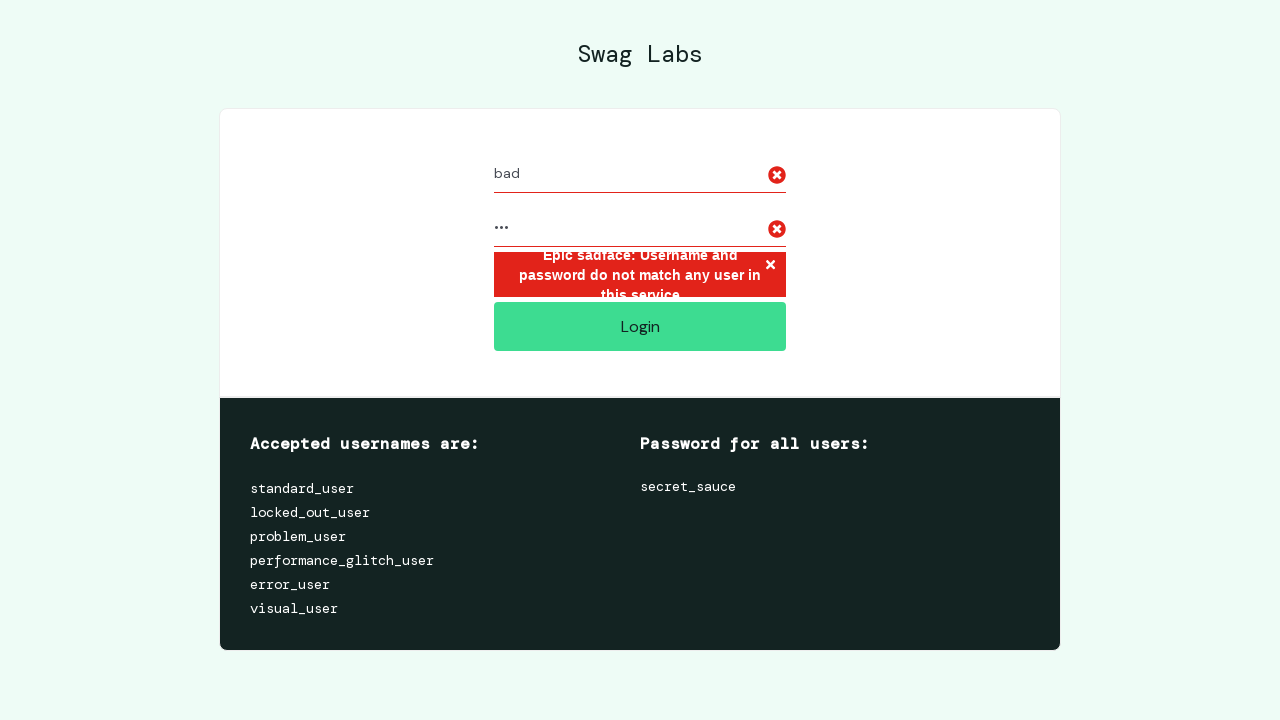

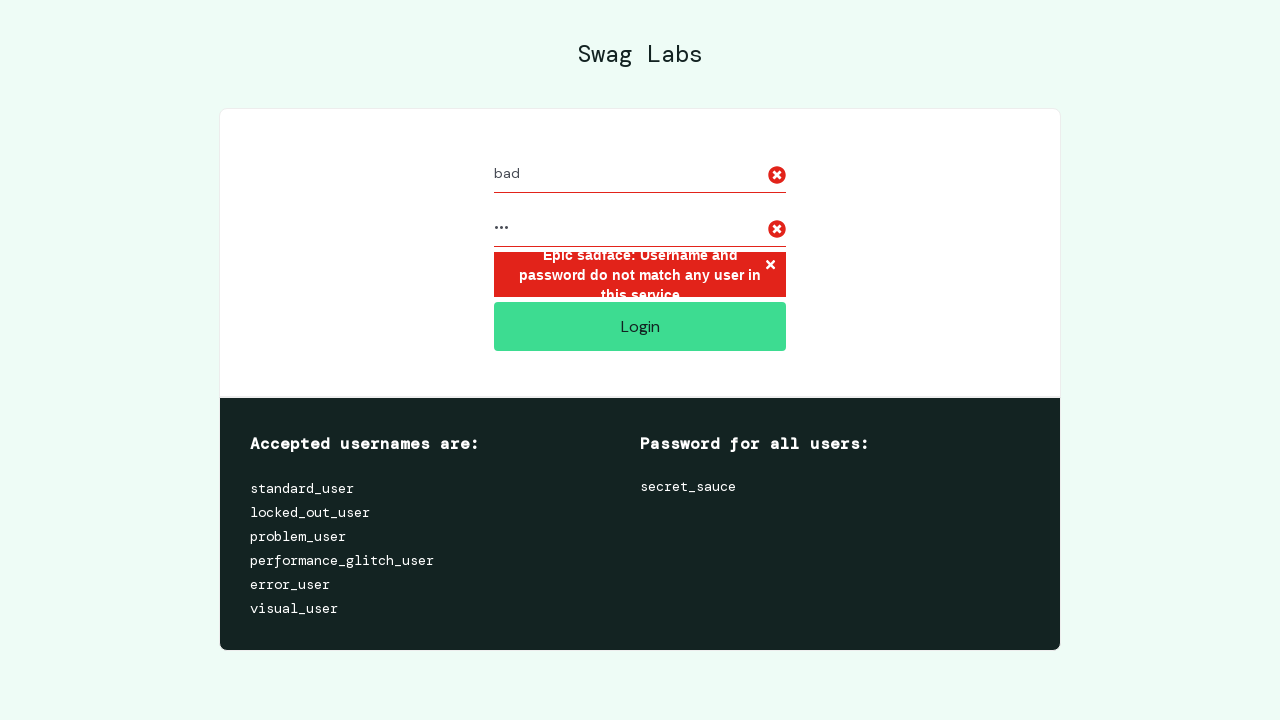